Navigates to Tesla website and verifies the page loads by checking the page title and URL

Starting URL: https://tesla.com

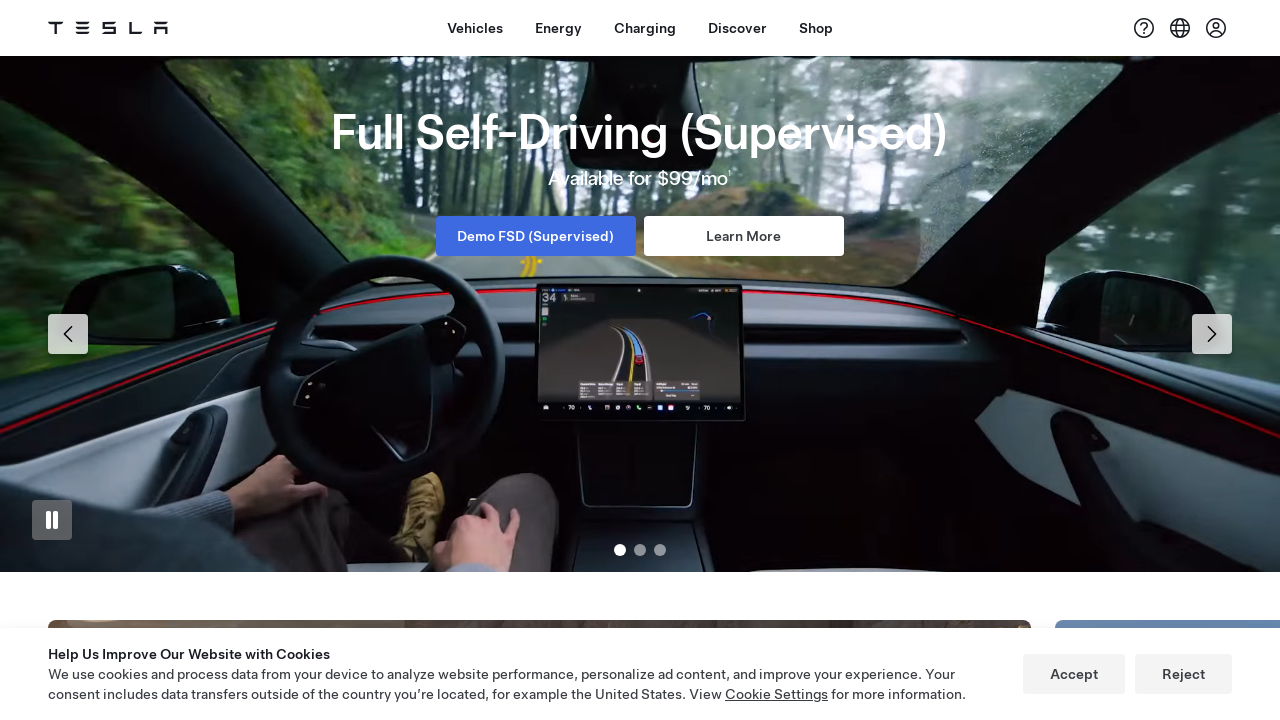

Page loaded with domcontentloaded state
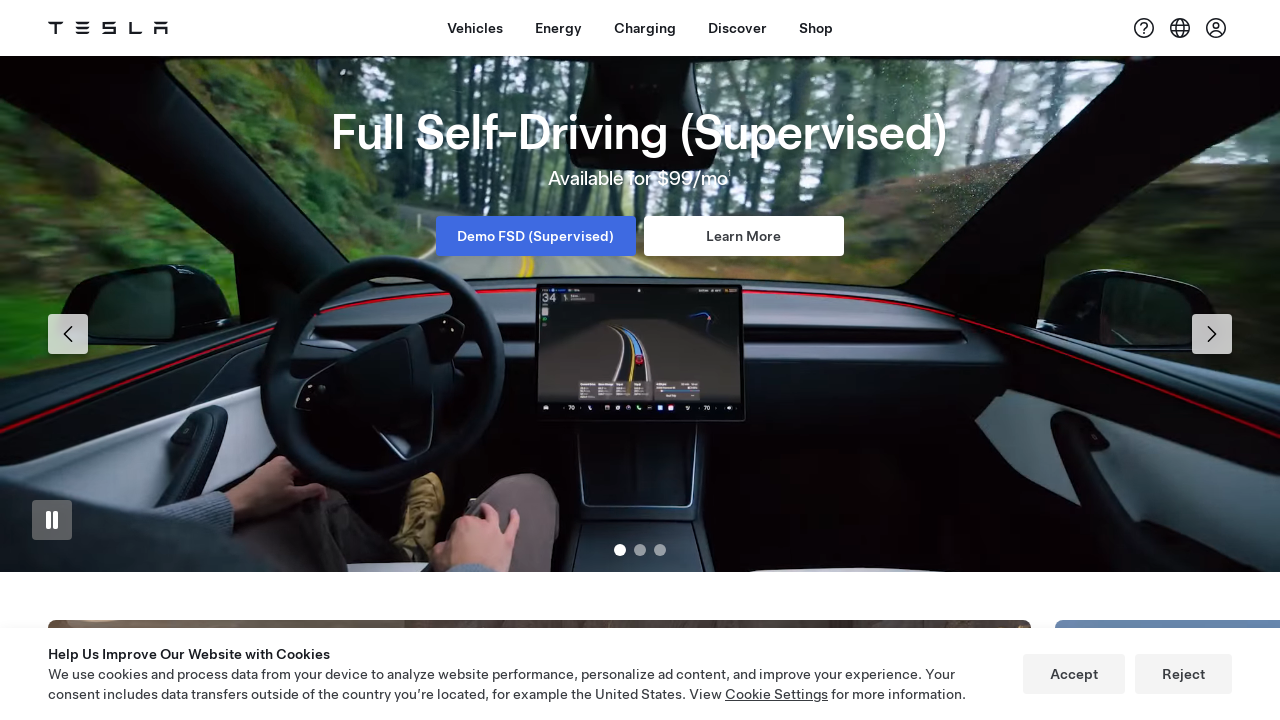

Retrieved page title: Electric Cars, Solar & Clean Energy | Tesla
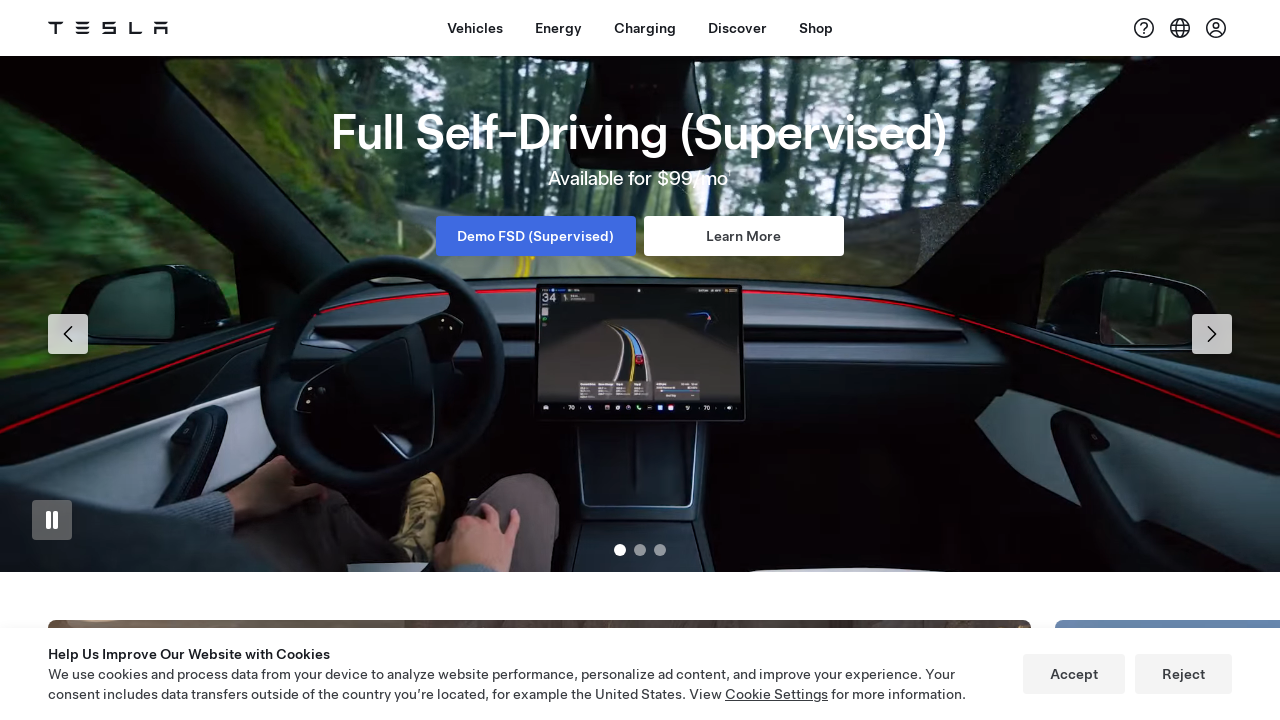

Retrieved current URL: https://www.tesla.com/
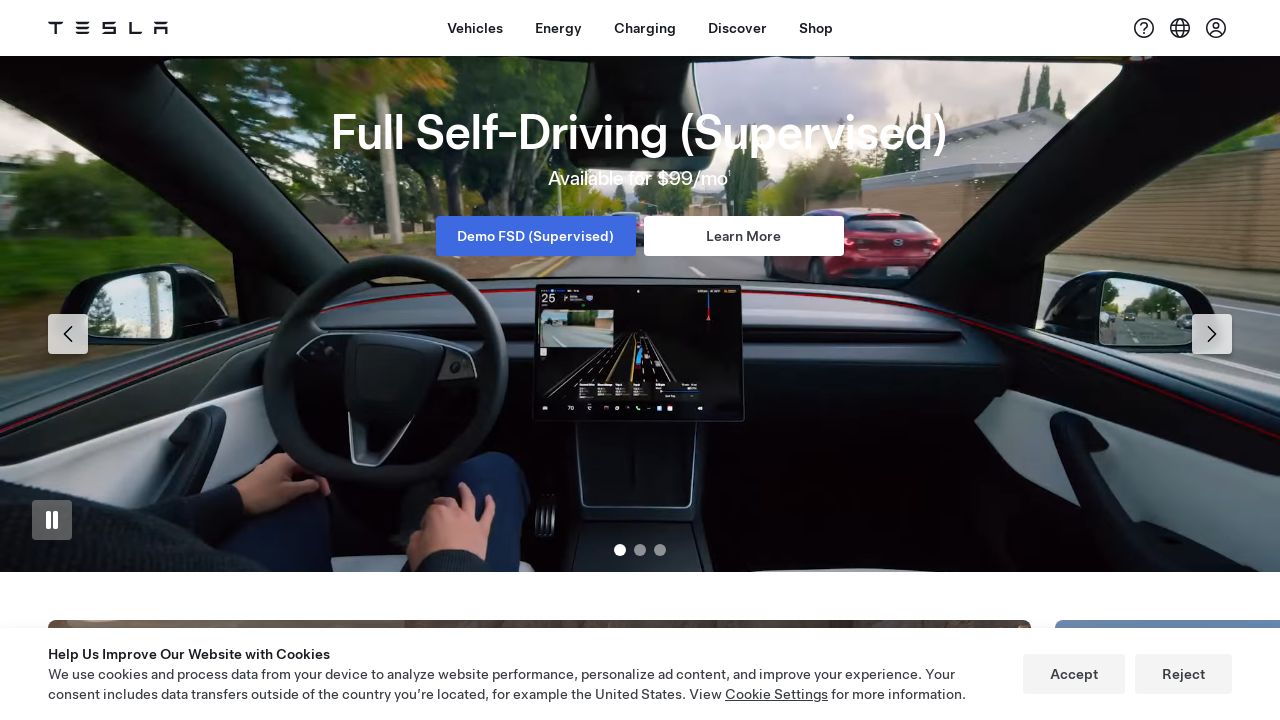

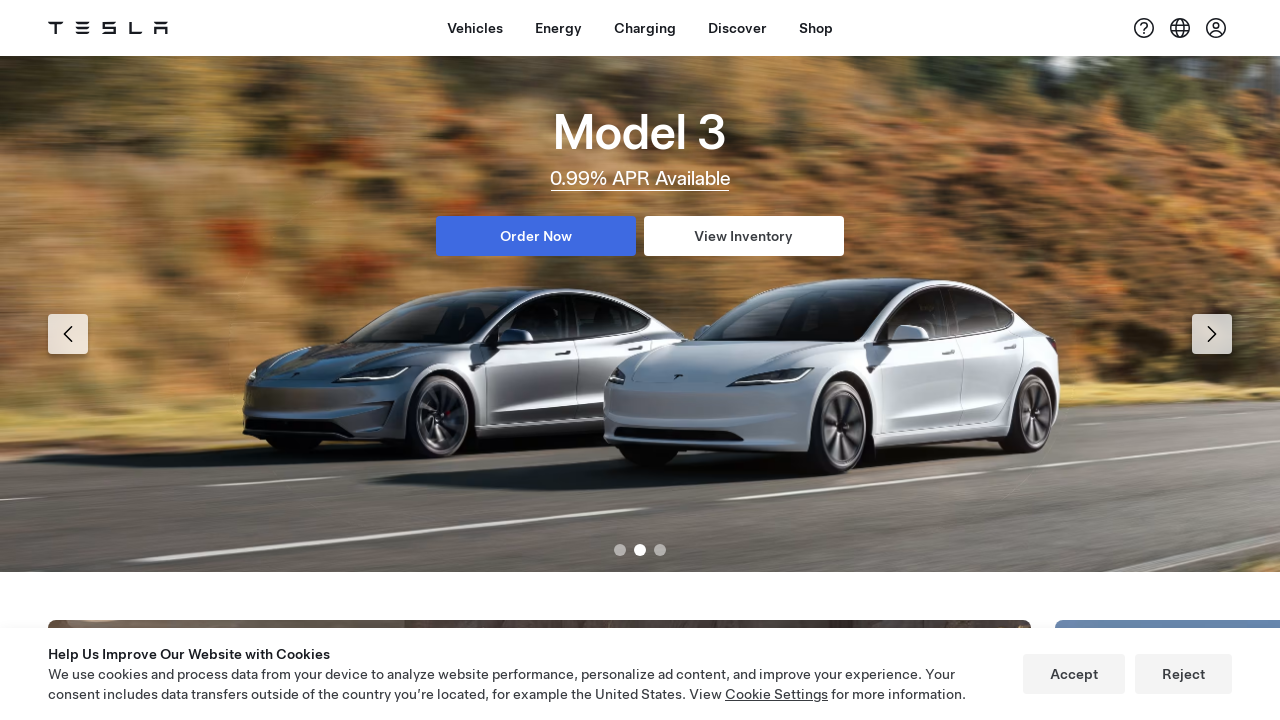